Tests that phone number validation triggers an error when less than 10 digits are entered in the registration form.

Starting URL: https://dashboard.melaka.app/register

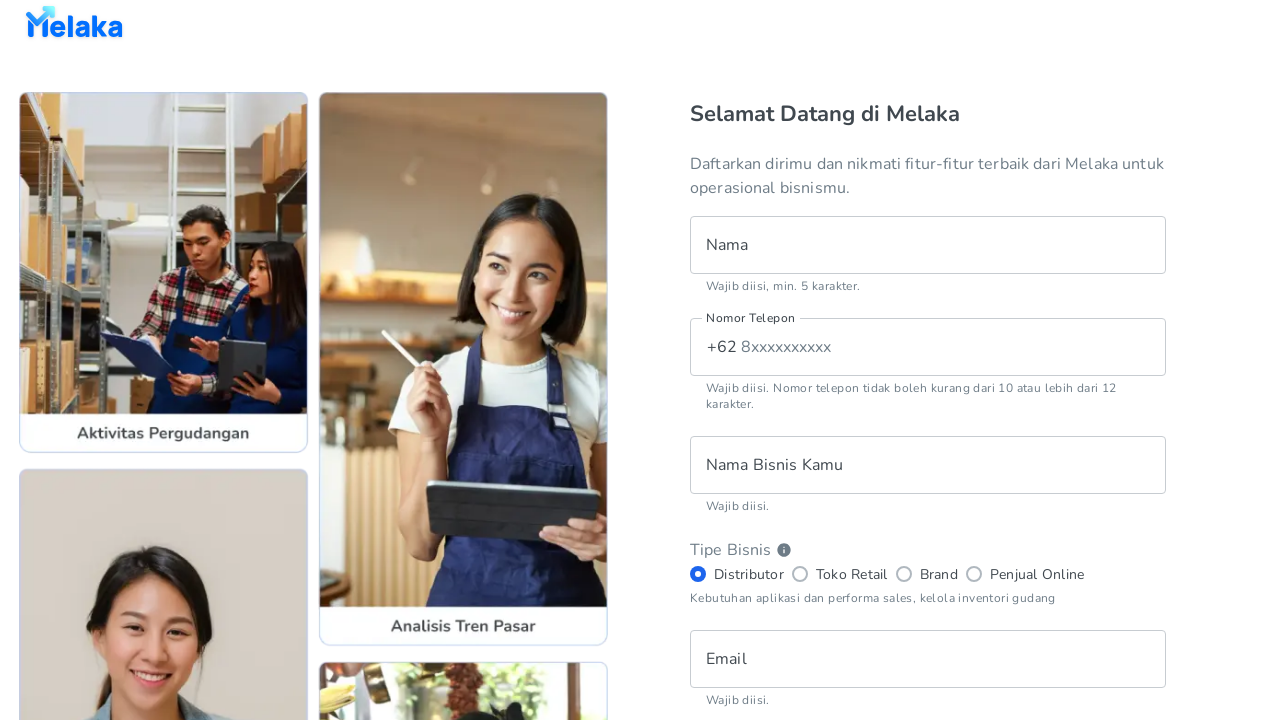

Filled name field with 'Adillah Fatih' on internal:testid=[data-testid="register__text-field__name"s]
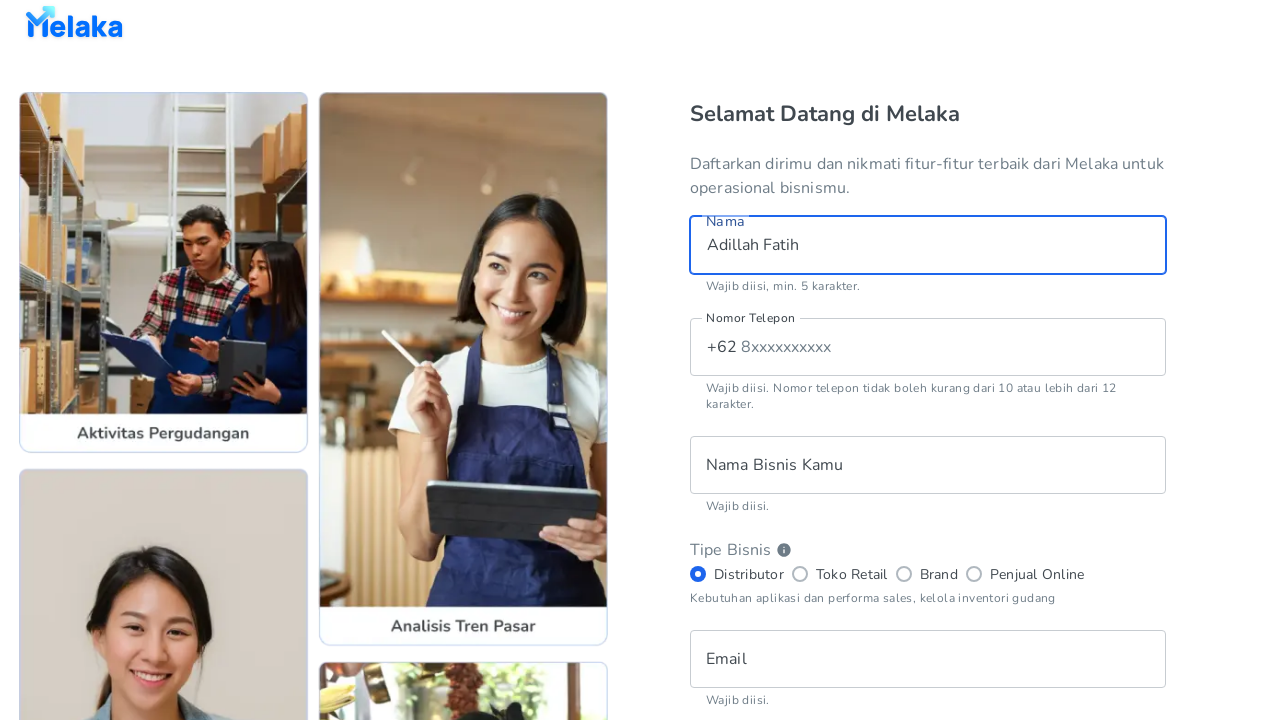

Filled phone number field with invalid value '81234' (less than 10 digits) on internal:testid=[data-testid="register__text-field__phone-number"s]
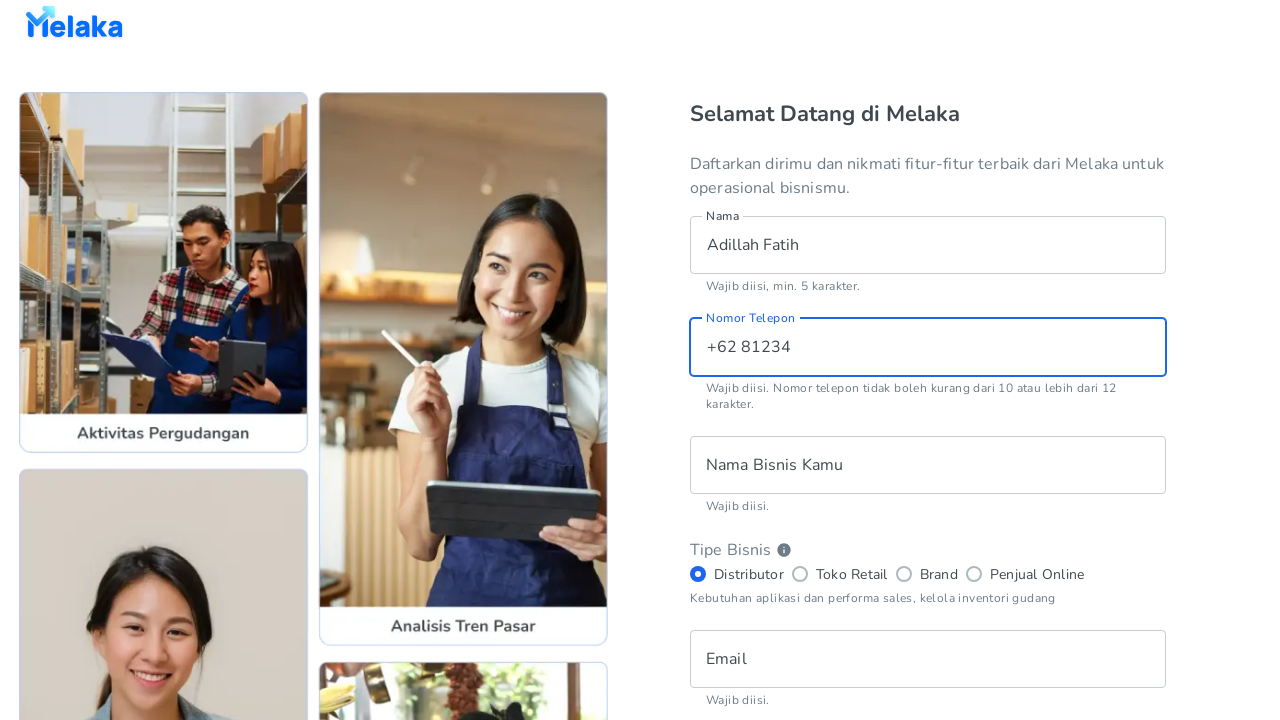

Filled business name field with 'Fatih Handmade' on internal:testid=[data-testid="register__text-field__business-name"s]
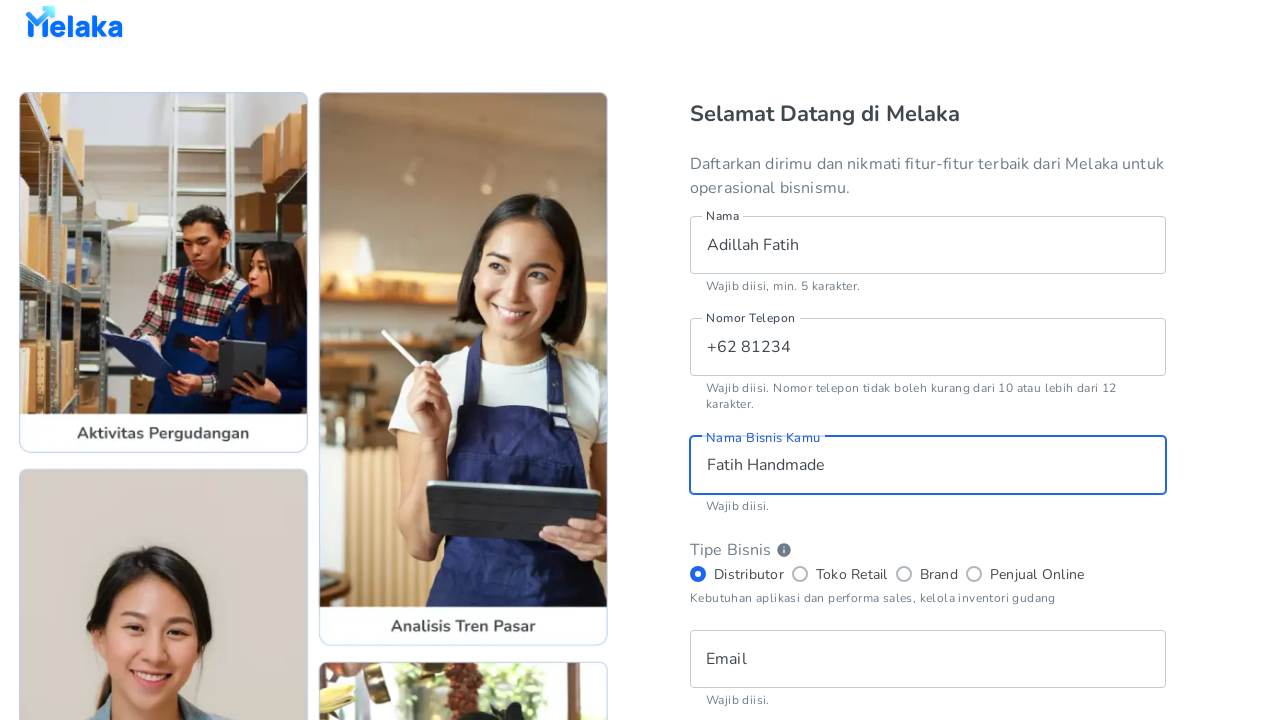

Filled email field with 'fatih-handmade@email.com' on internal:testid=[data-testid="register__text-field__email"s]
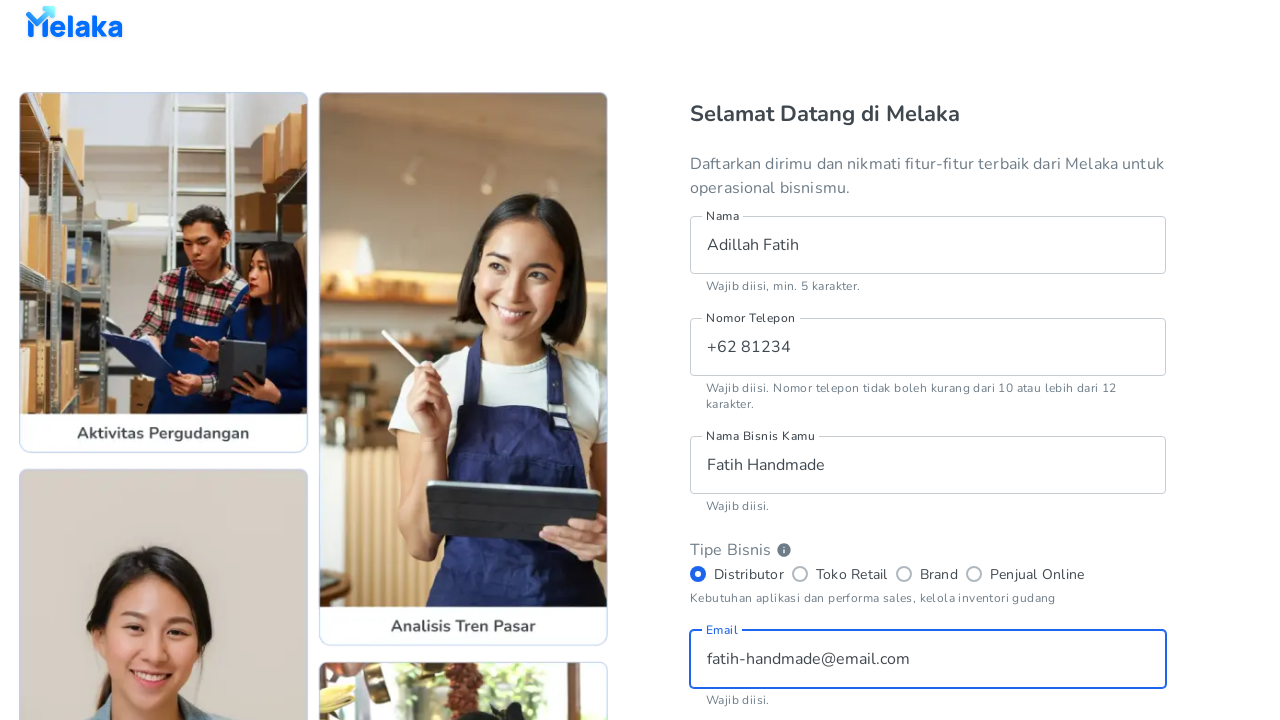

Filled password field with 'CobaPassword123' on internal:testid=[data-testid="register__text-field__password"s]
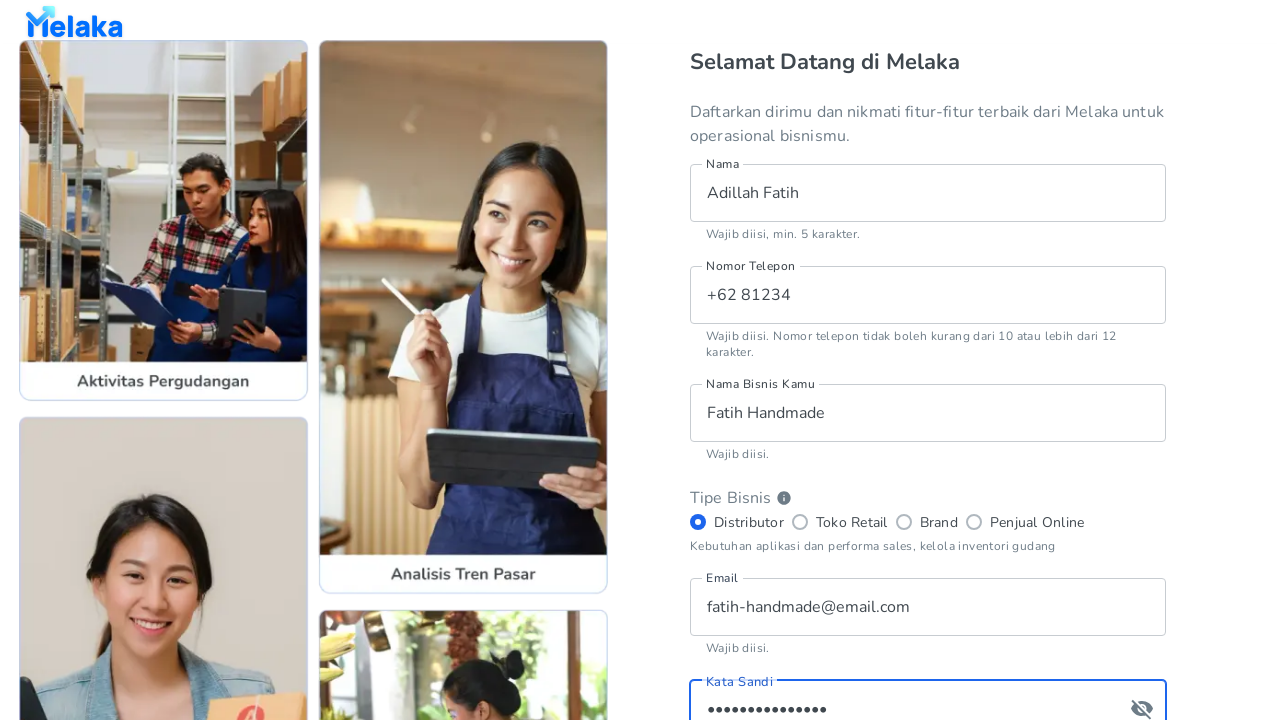

Filled confirm password field with 'CobaPassword123' on internal:testid=[data-testid="register__text-field__confirm-password"s]
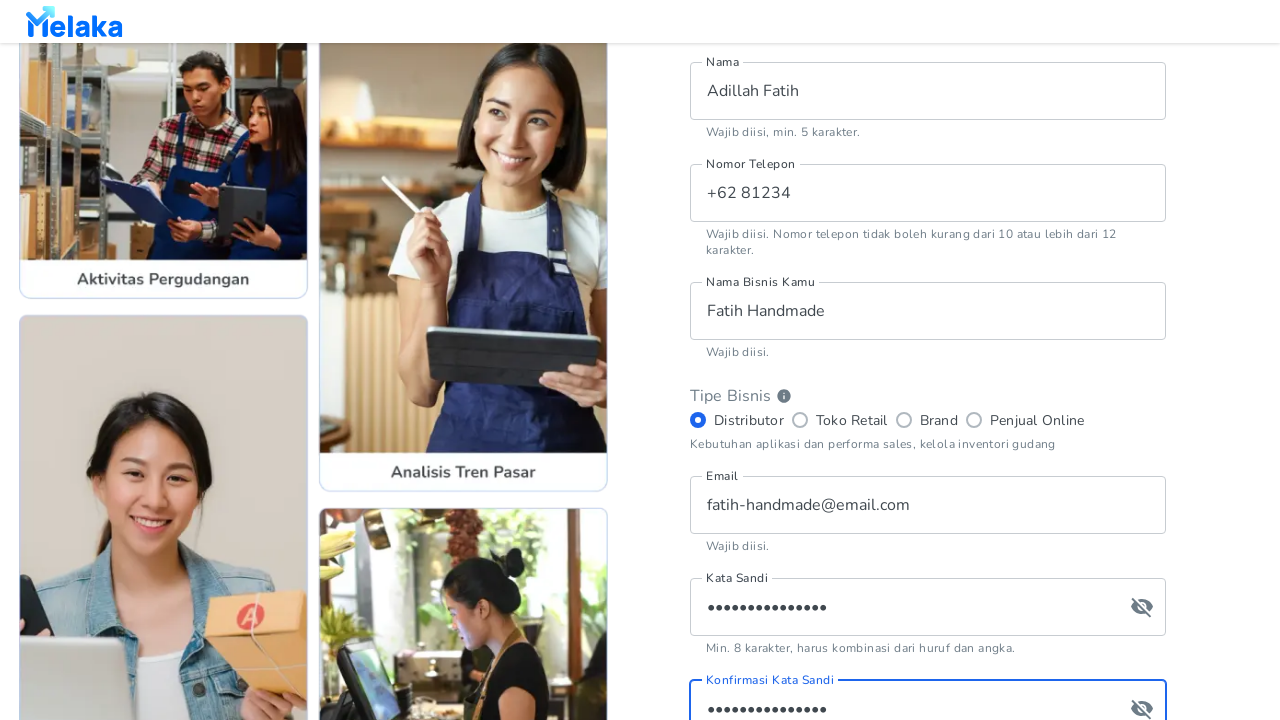

Selected distributor radio button on internal:testid=[data-testid="register__radio-button__distributor"s]
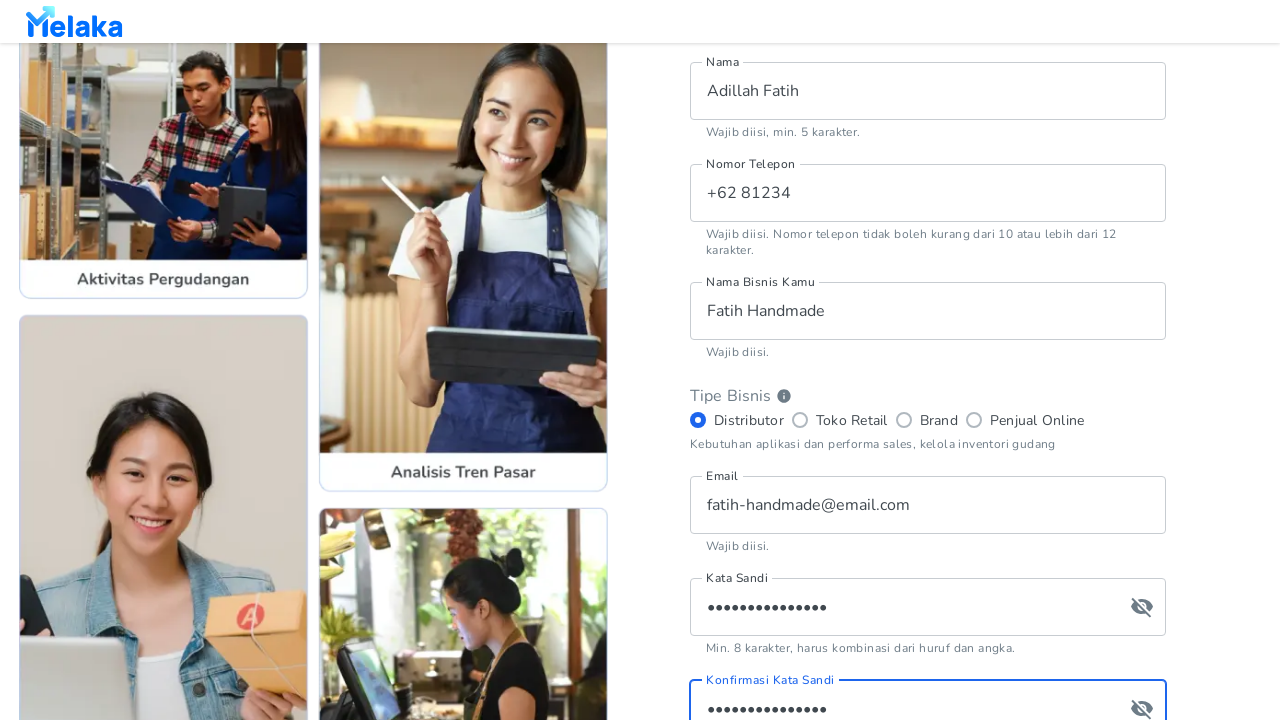

Checked terms and conditions checkbox at (700, 502) on internal:testid=[data-testid="register__checkbox__tnc"s]
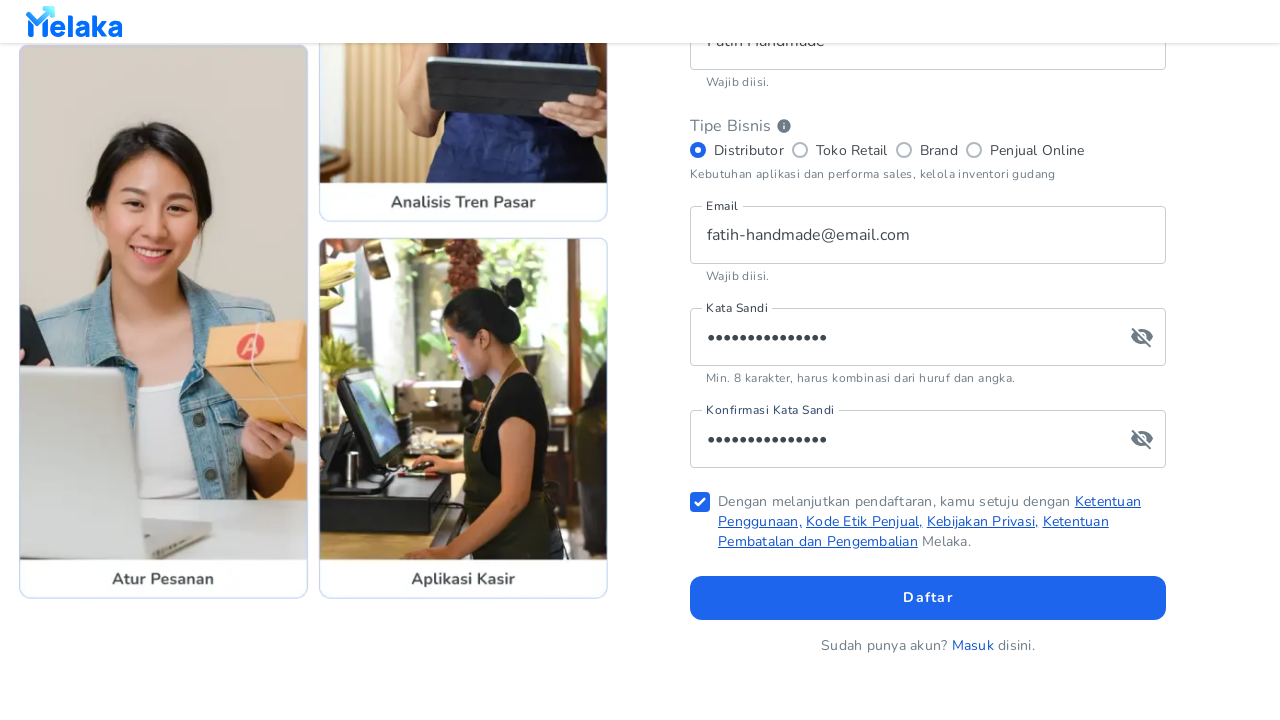

Clicked sign up button to submit registration form at (928, 598) on internal:testid=[data-testid="register__button__sign-up"s]
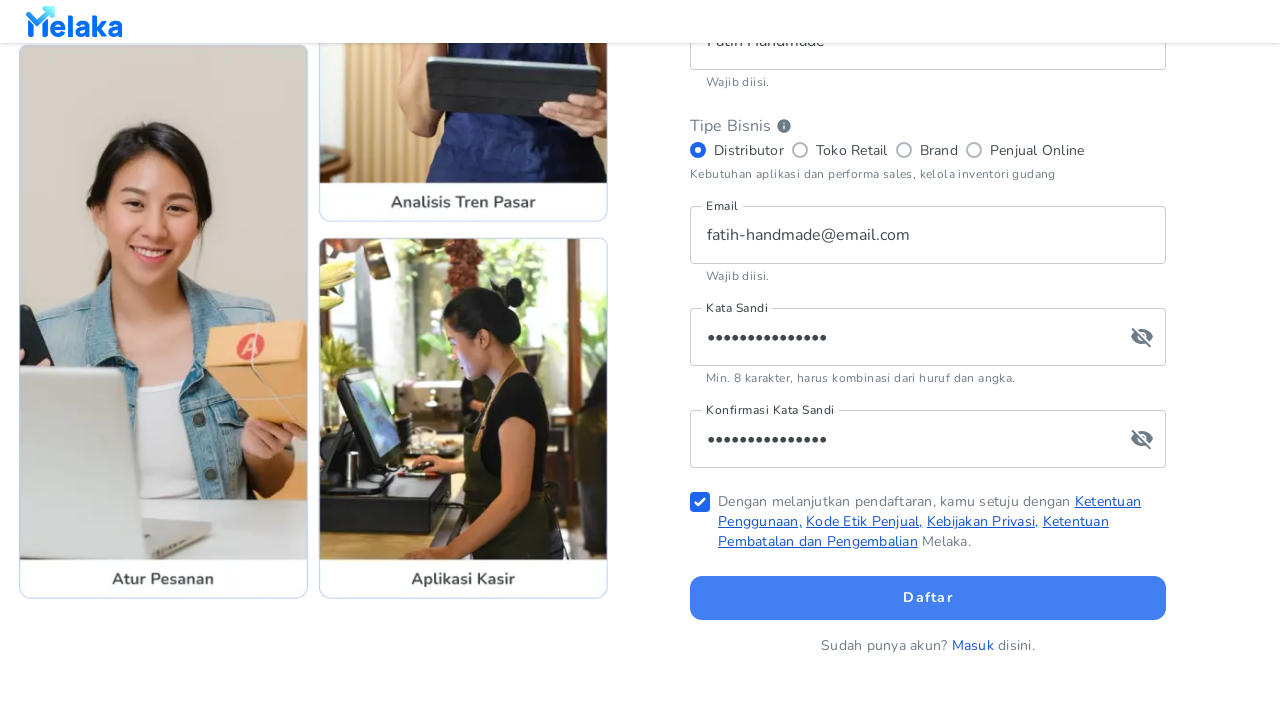

Phone number error message appeared, confirming validation triggered for invalid phone number
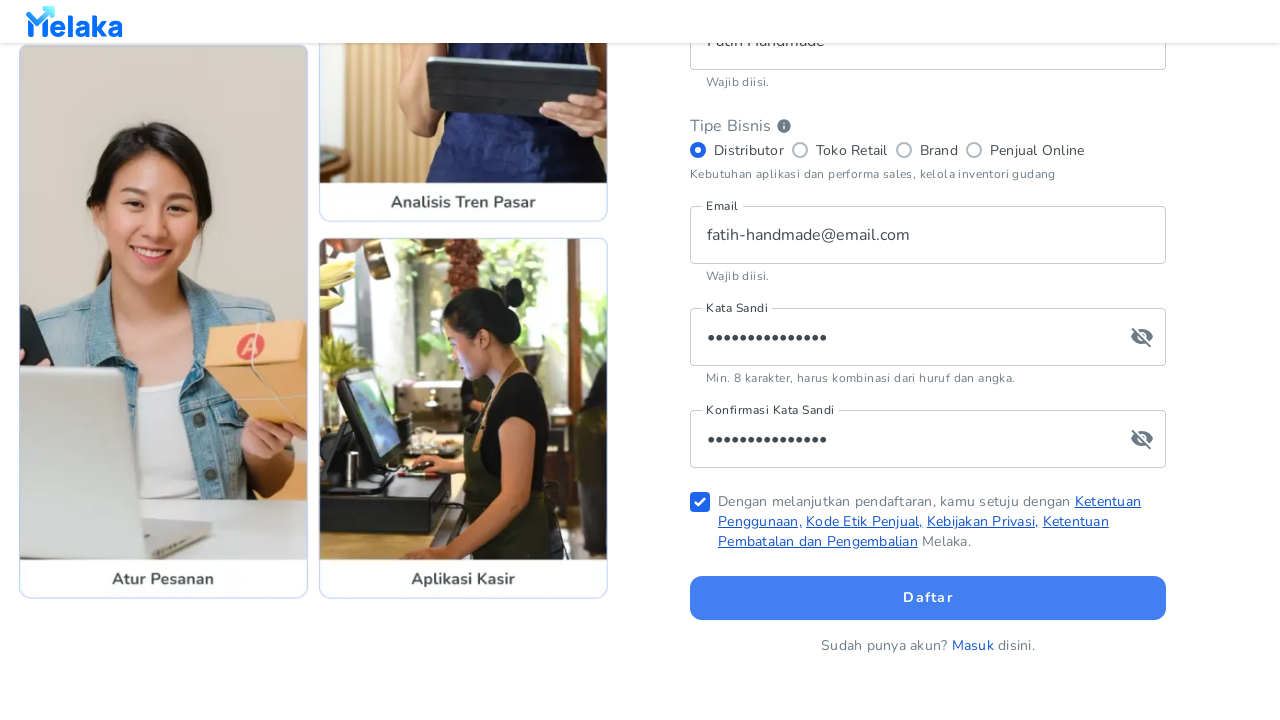

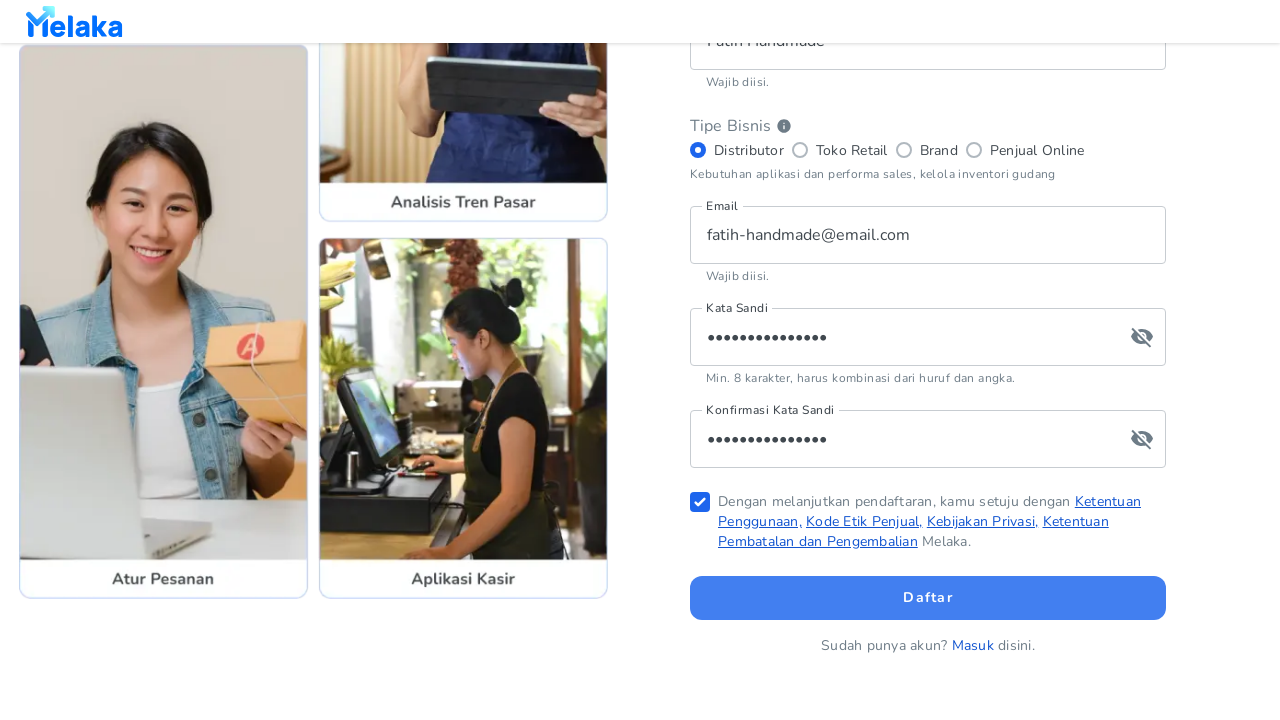